Tests checkbox interactions by clicking both checkboxes and verifying their states toggle correctly

Starting URL: https://bonigarcia.dev/selenium-webdriver-java/web-form.html

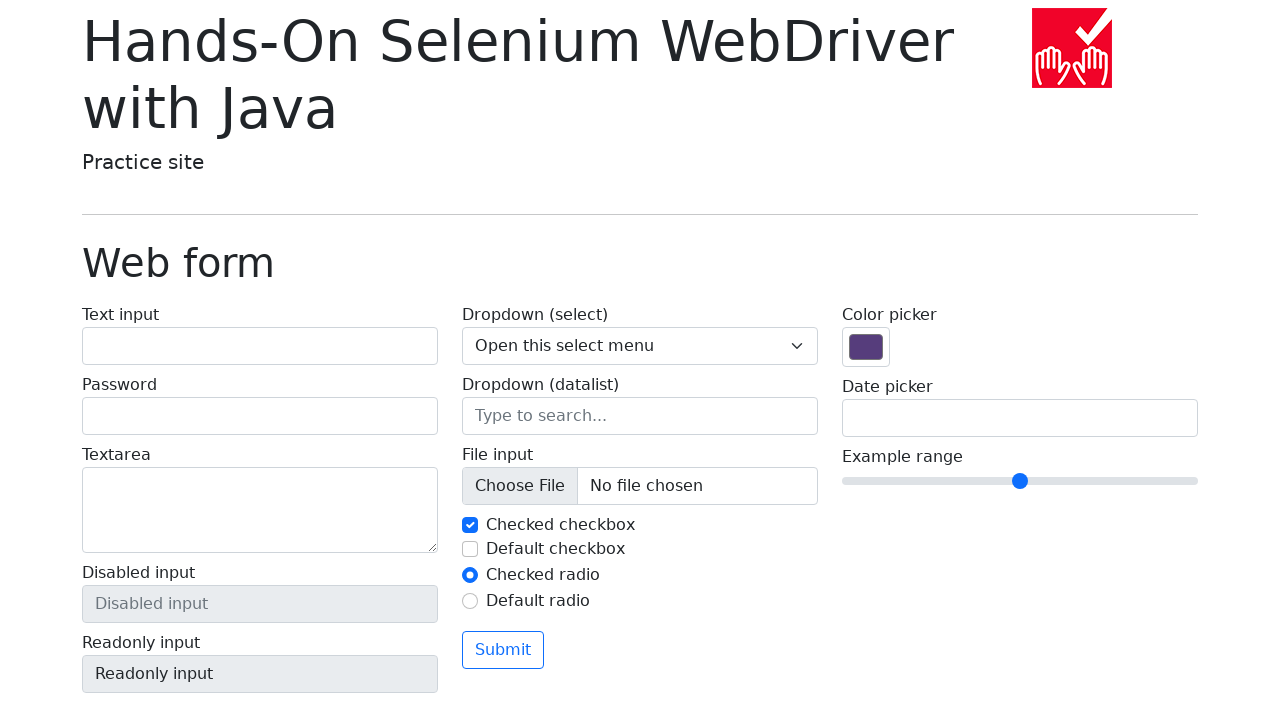

Verified first checkbox is initially checked
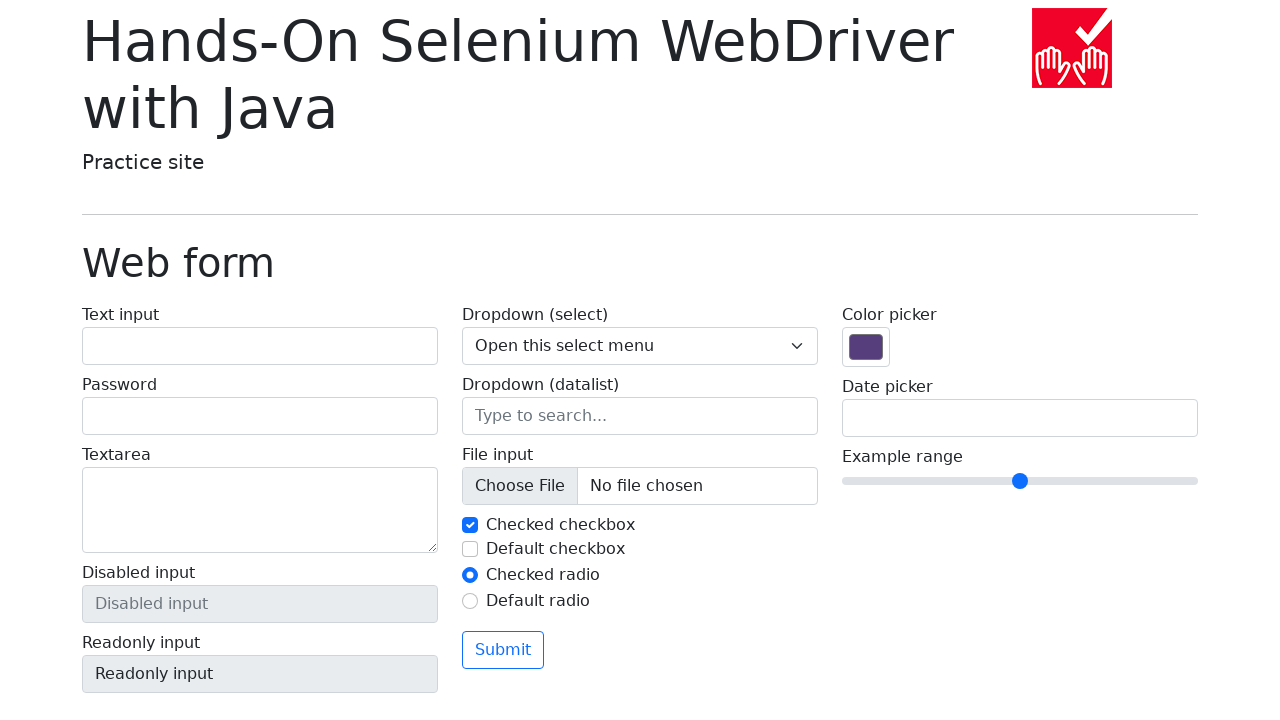

Clicked first checkbox to uncheck it at (470, 525) on #my-check-1
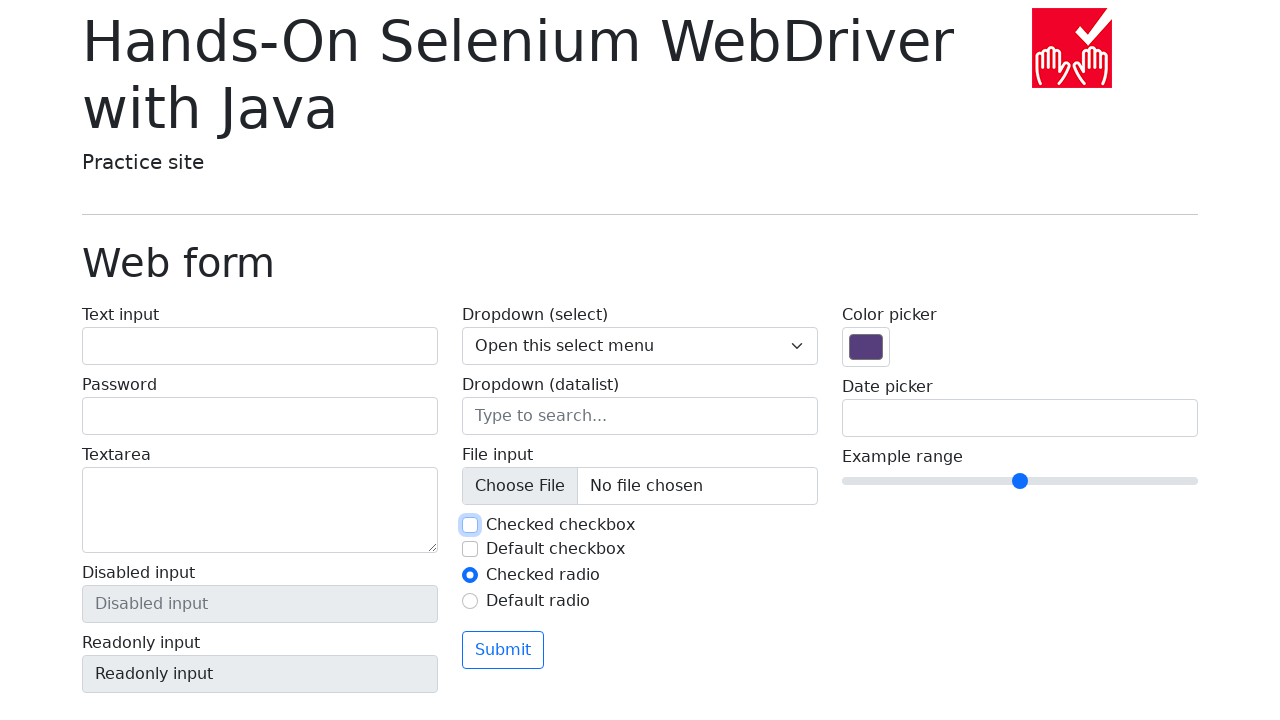

Verified first checkbox is now unchecked
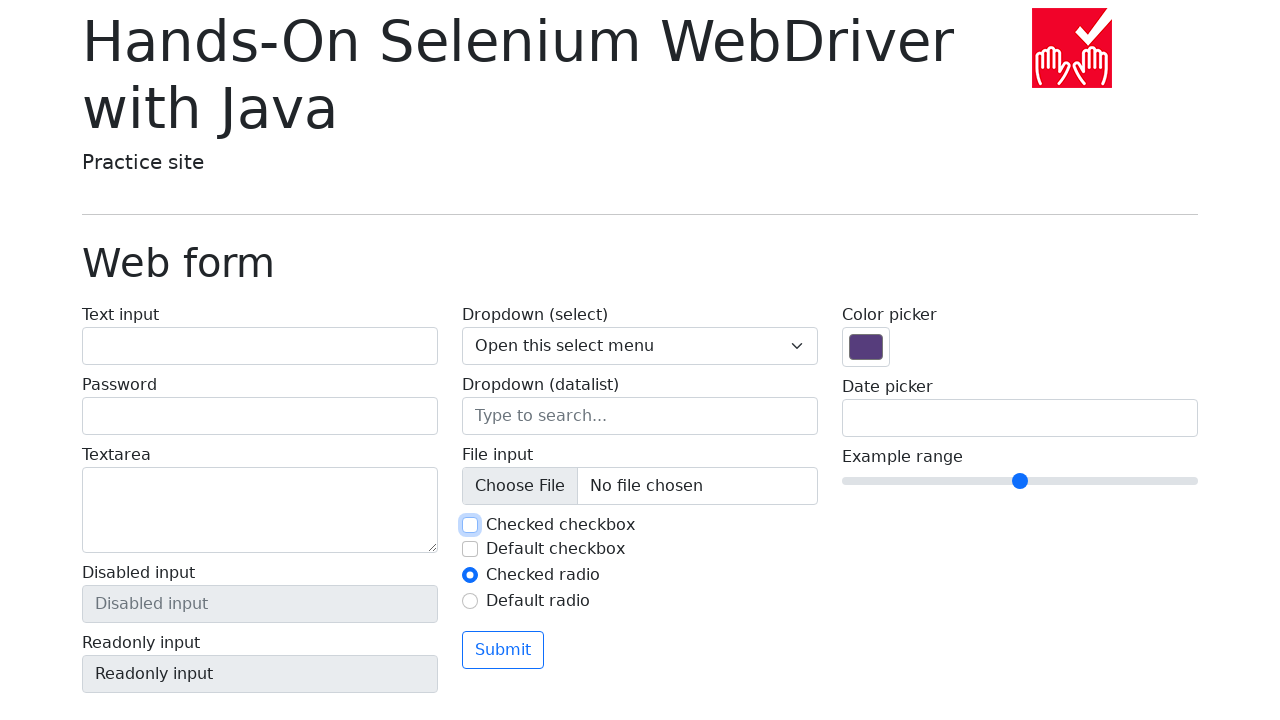

Verified second checkbox is initially unchecked
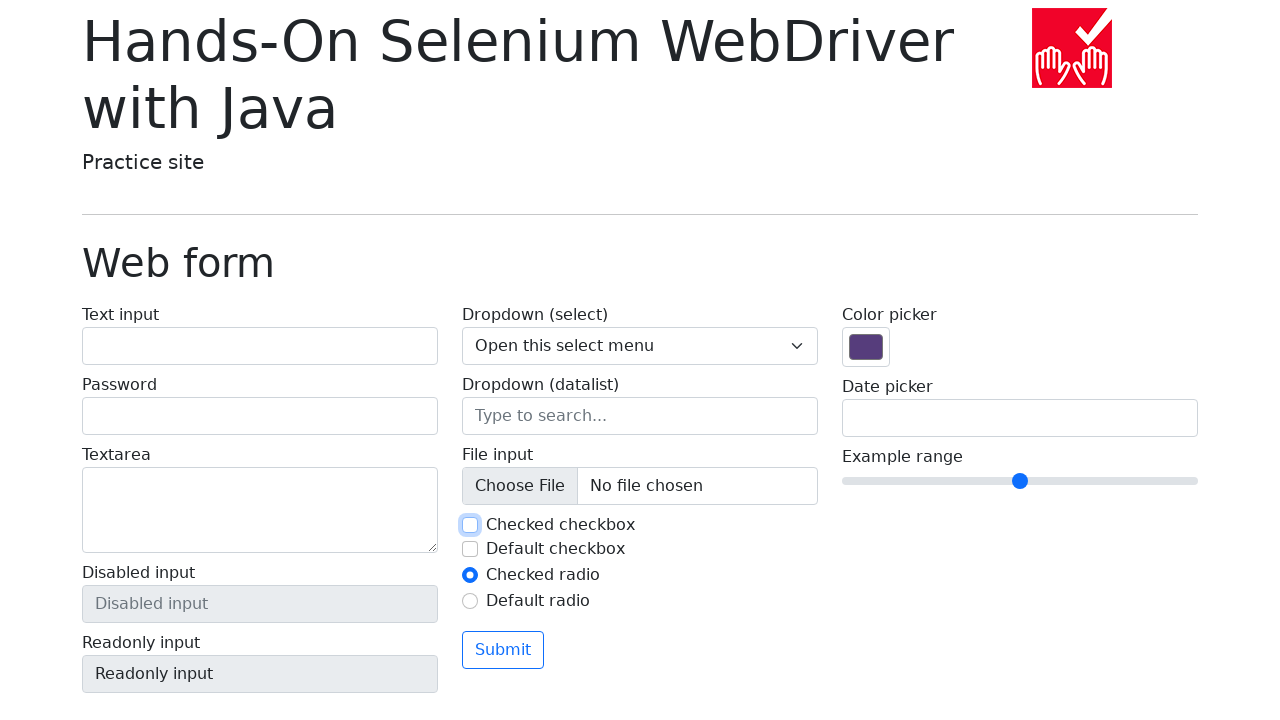

Clicked second checkbox to check it at (470, 549) on #my-check-2
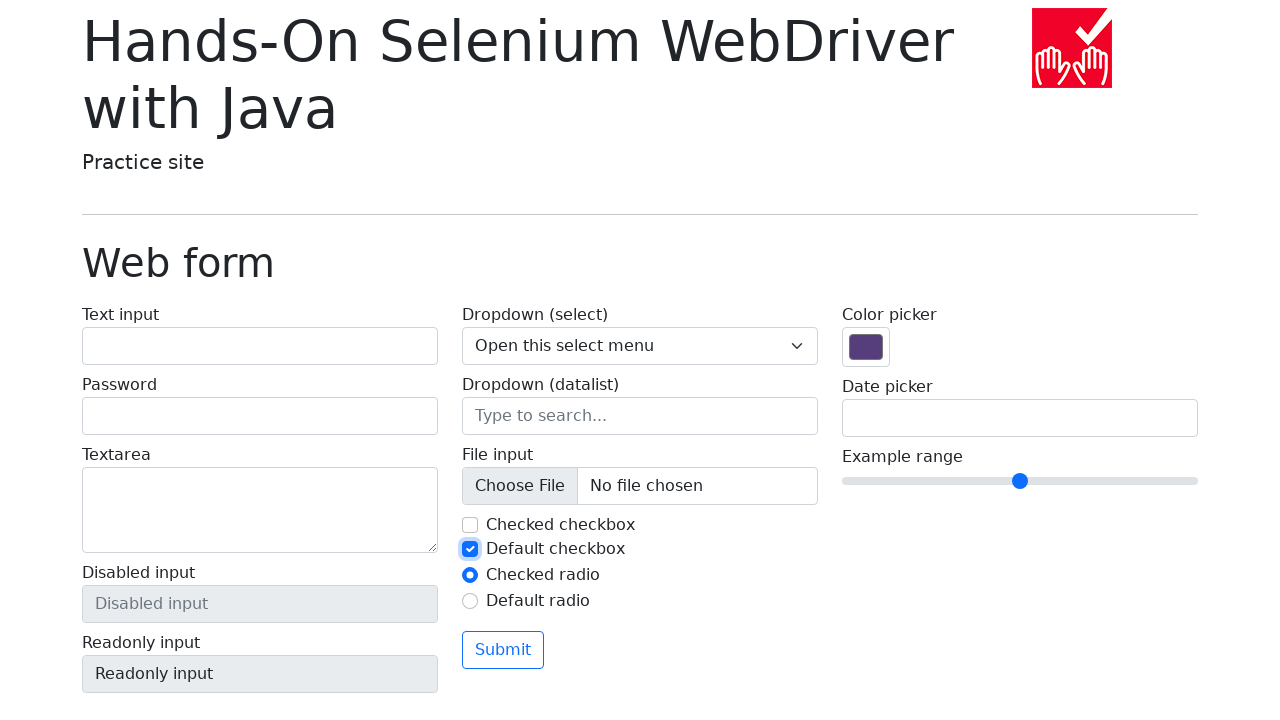

Verified second checkbox is now checked
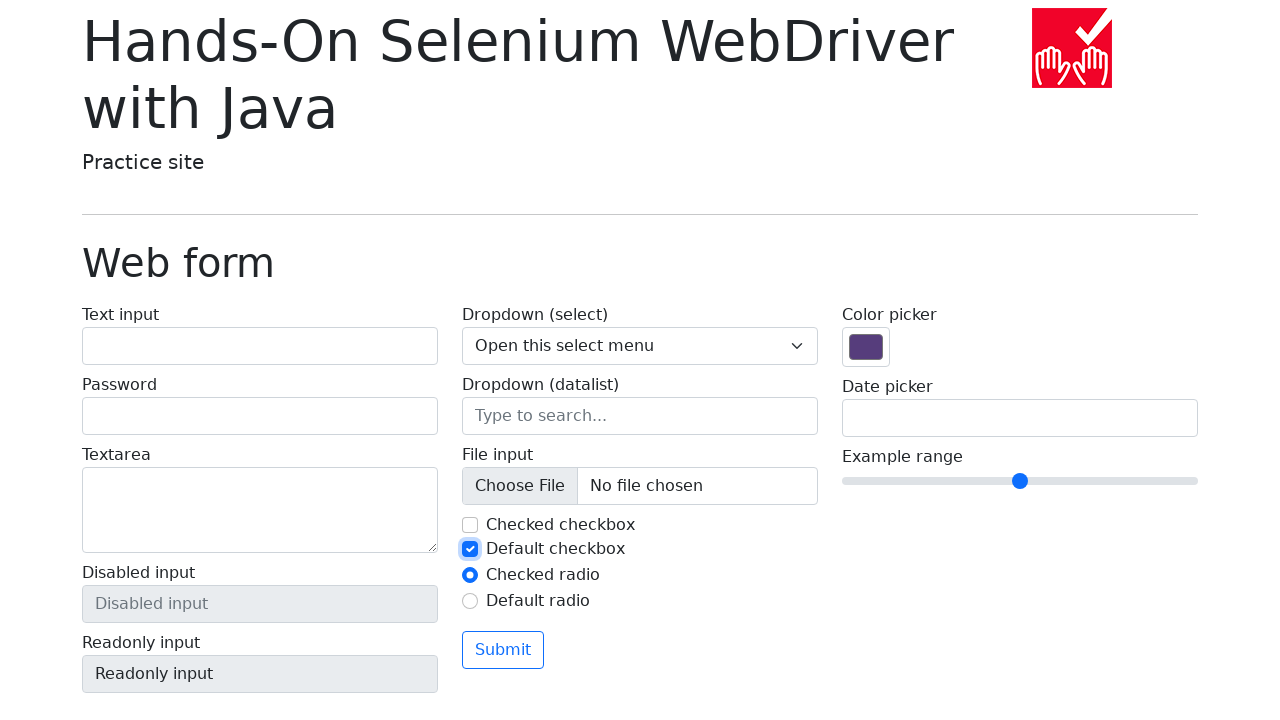

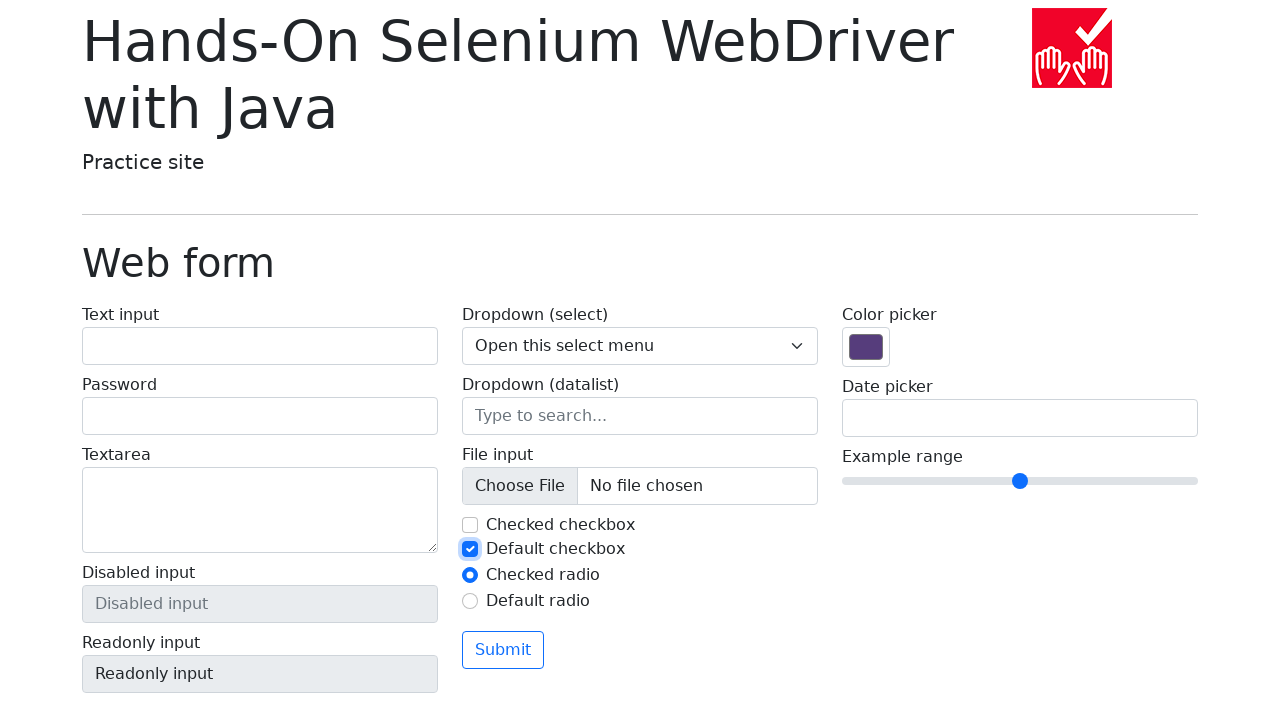